Tests navigation on GeeksforGeeks website by clicking on a link containing partial text "Algorithms"

Starting URL: https://www.geeksforgeeks.org/

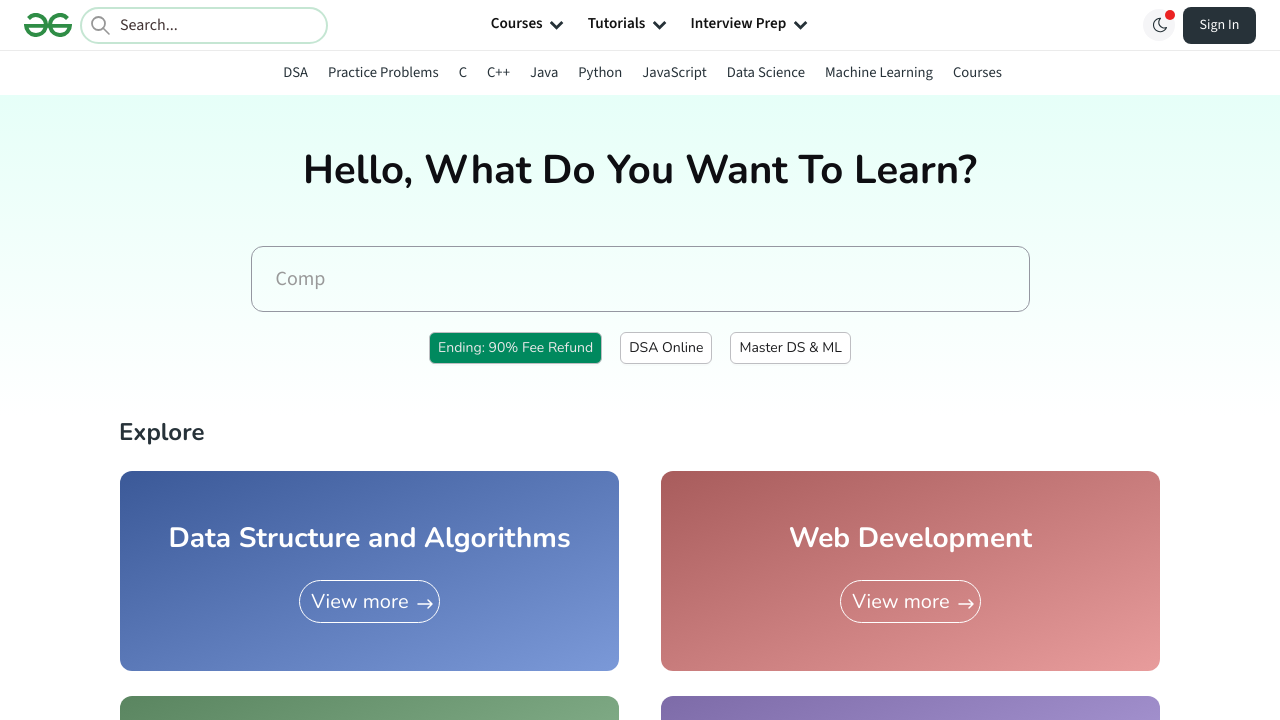

Navigated to GeeksforGeeks homepage
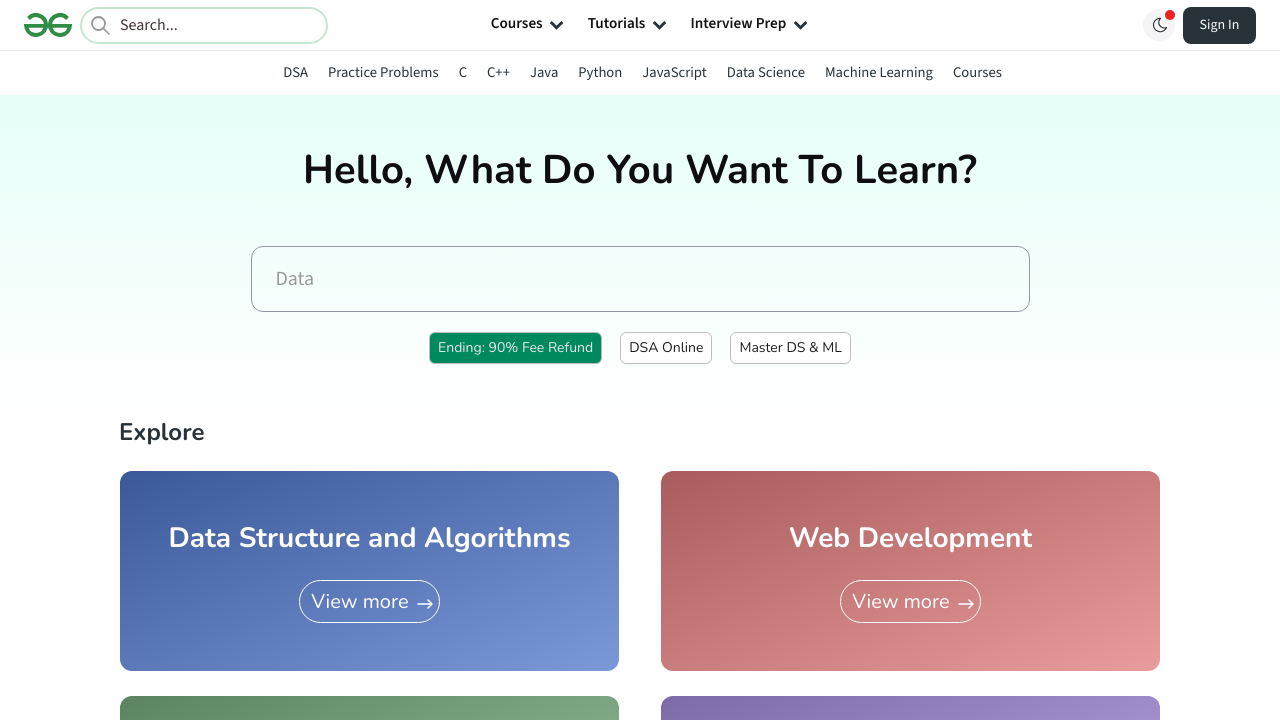

Clicked on link containing partial text 'Algorithms' at (370, 571) on a:has-text('Algorithms')
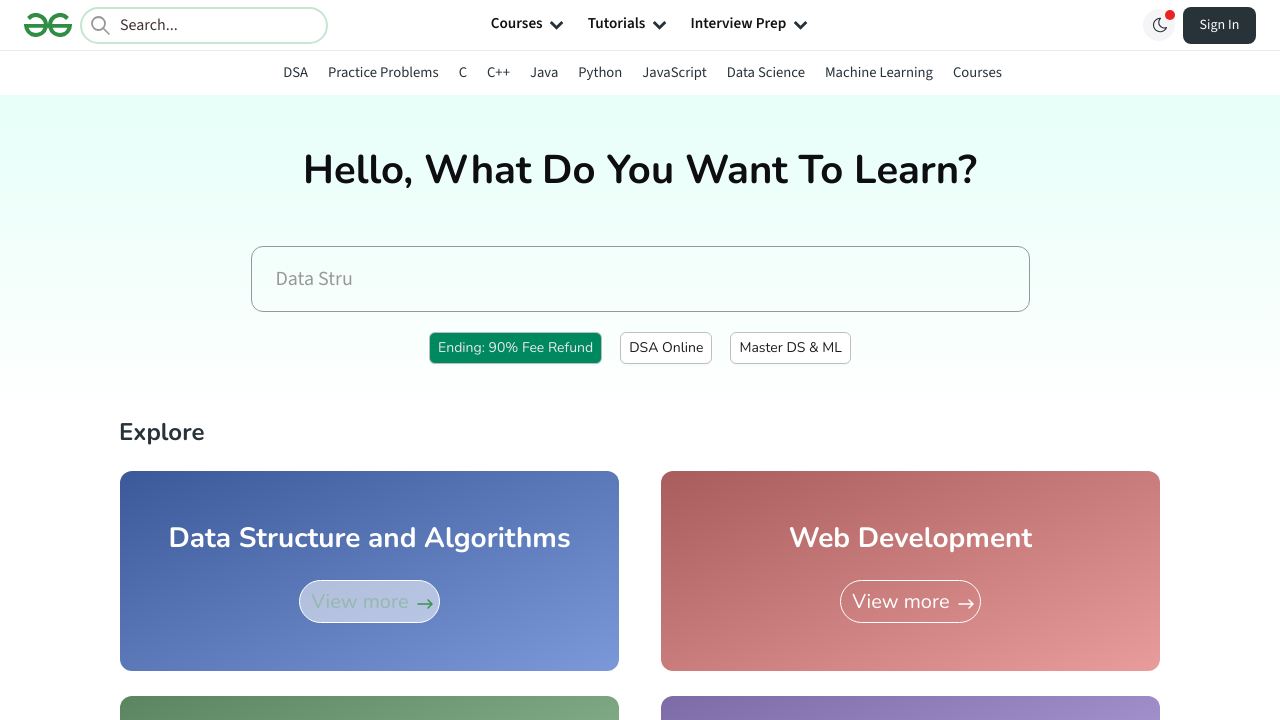

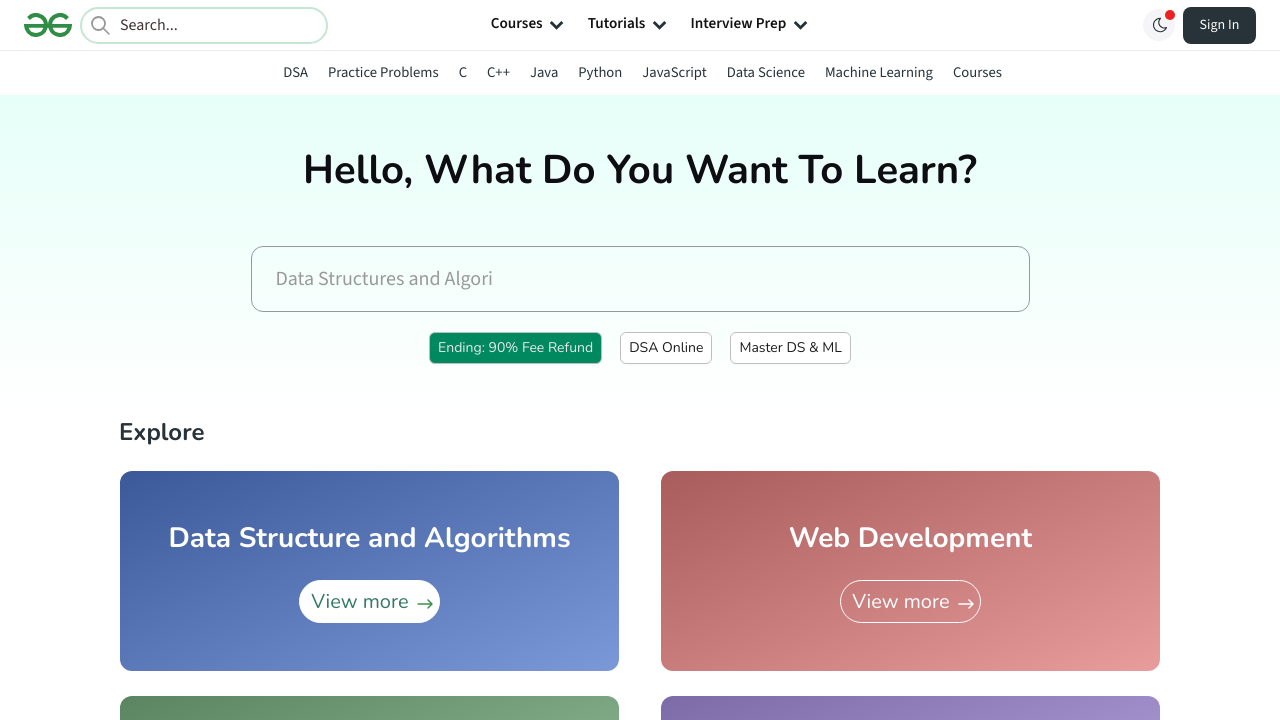